Tests opening a new tab and switching between windows

Starting URL: http://formy-project.herokuapp.com/switch-window

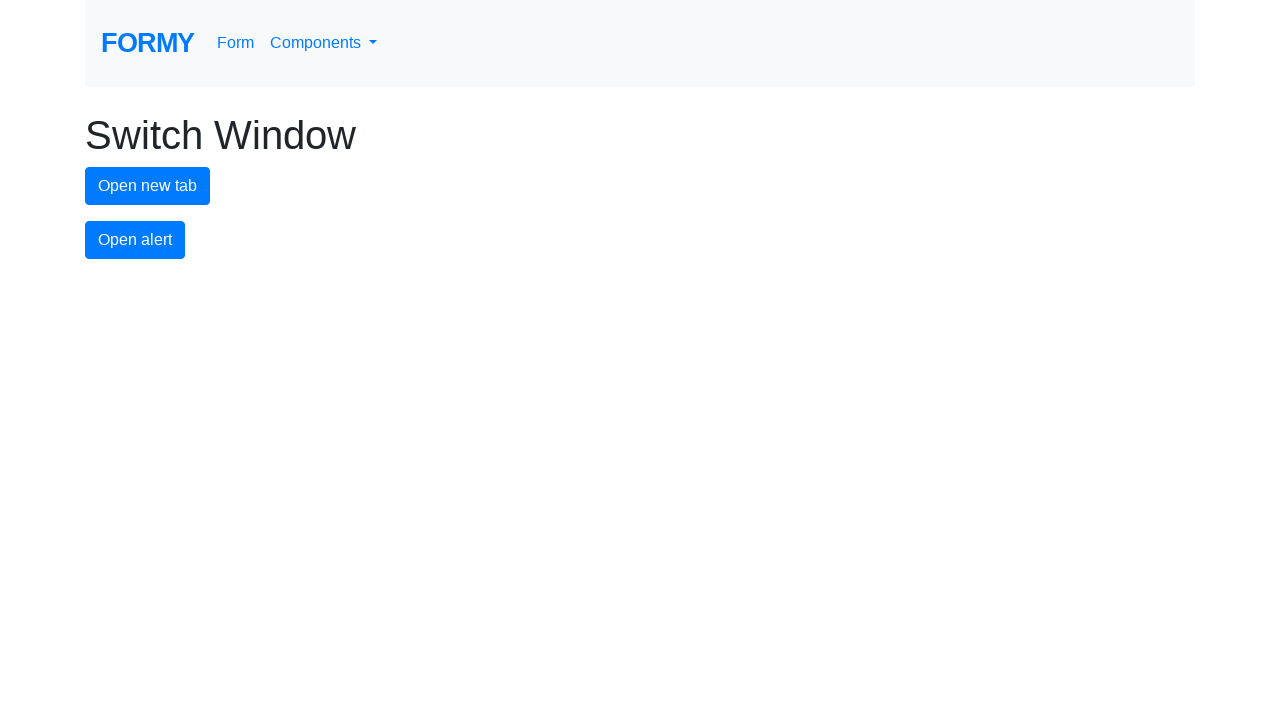

Clicked button to open new tab at (148, 186) on #new-tab-button
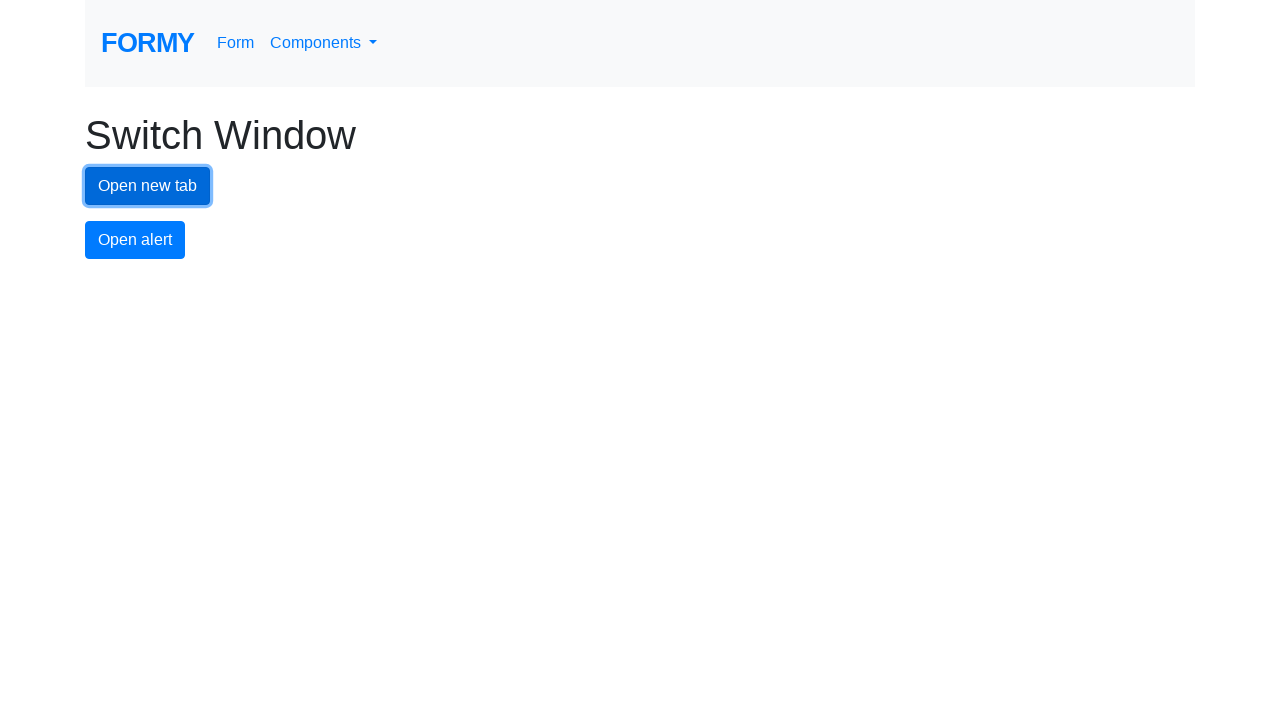

New tab opened and captured
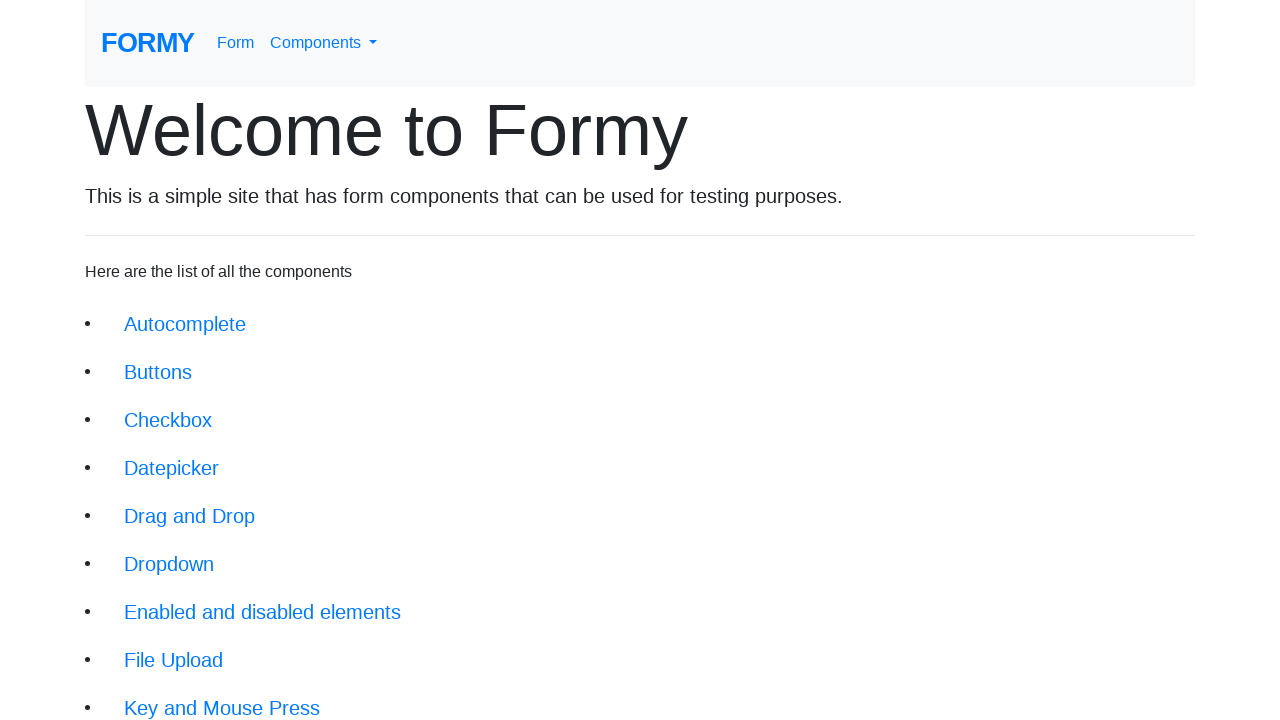

Switched back to original tab
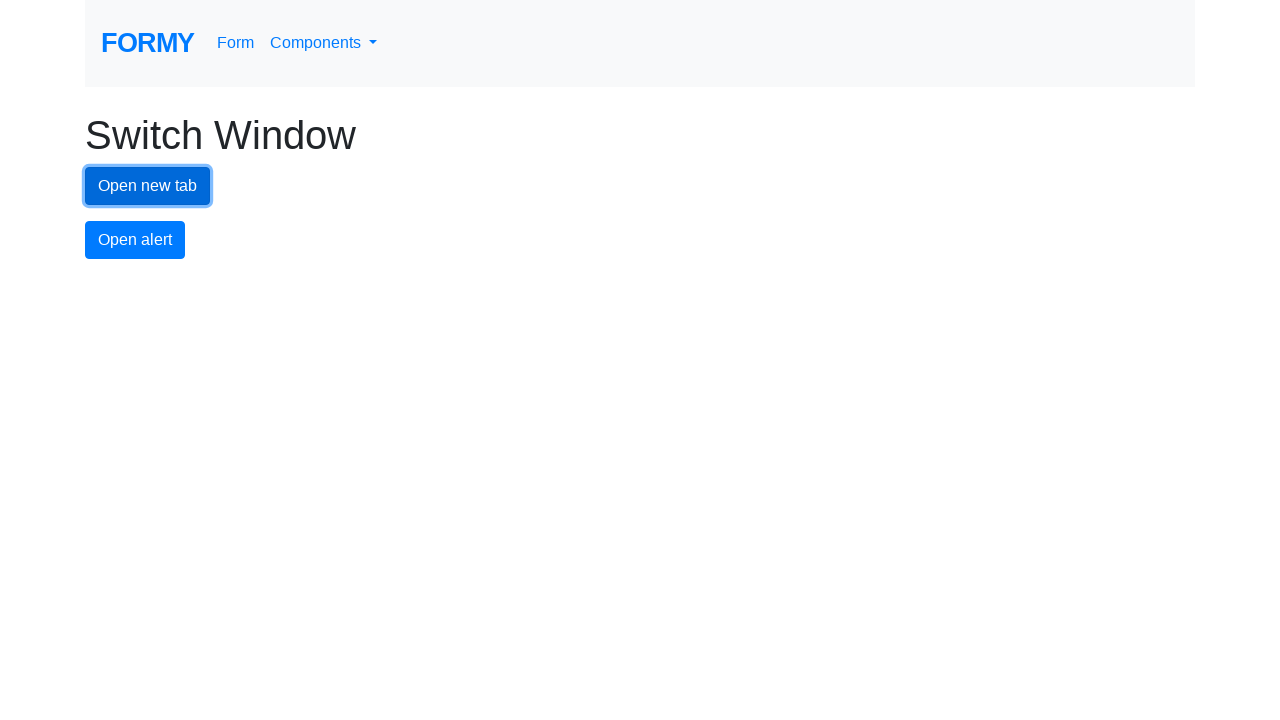

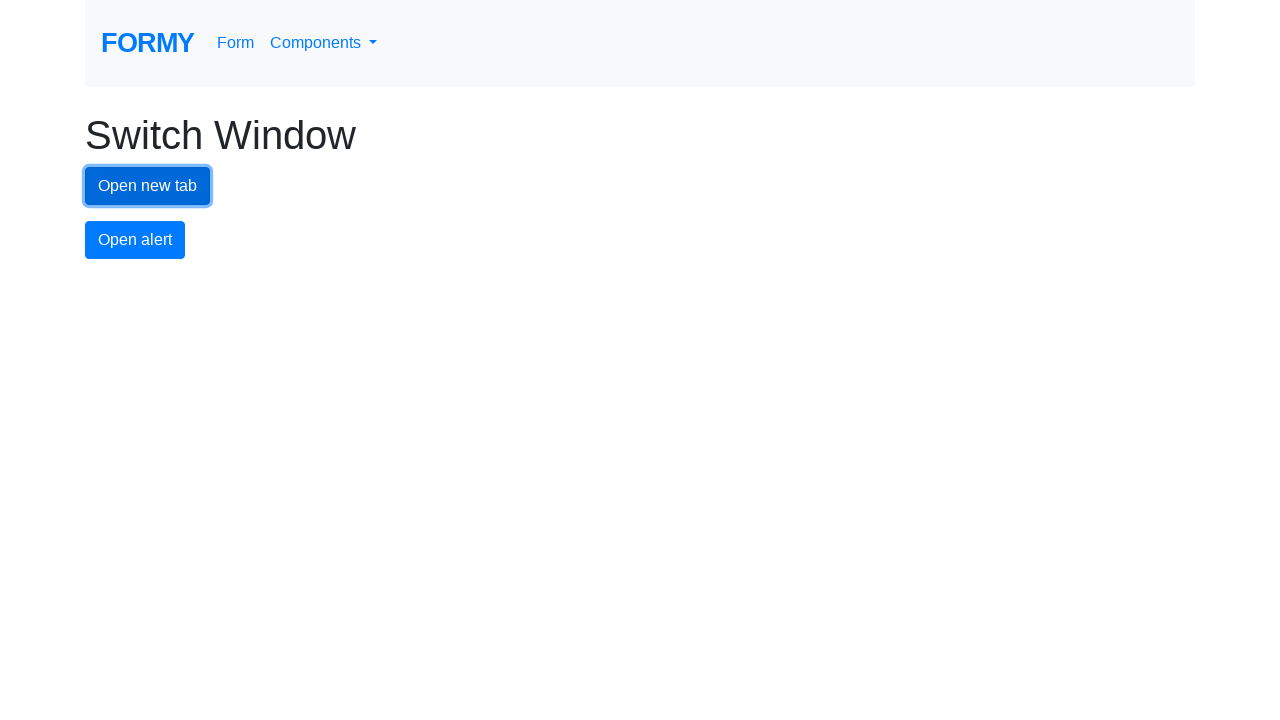